Navigates to VWO app page and performs window management operations (maximize and minimize)

Starting URL: https://app.vwo.com

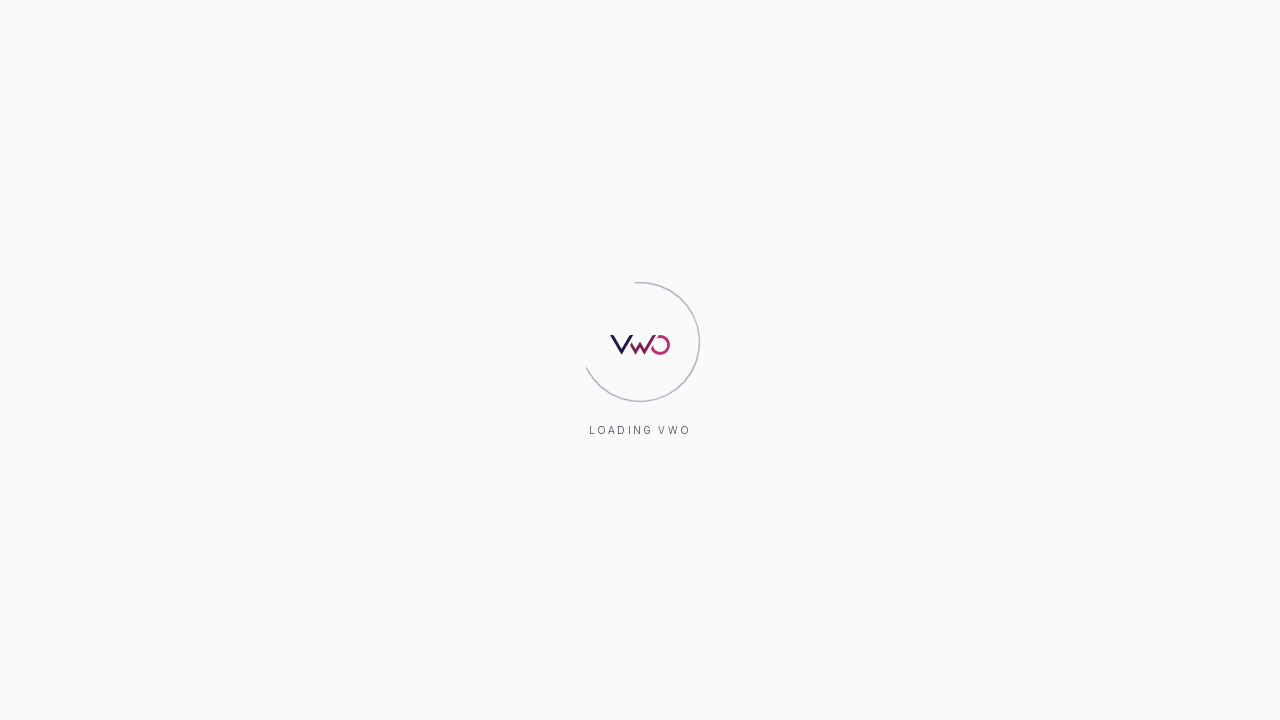

Maximized window to 1920x1080 viewport
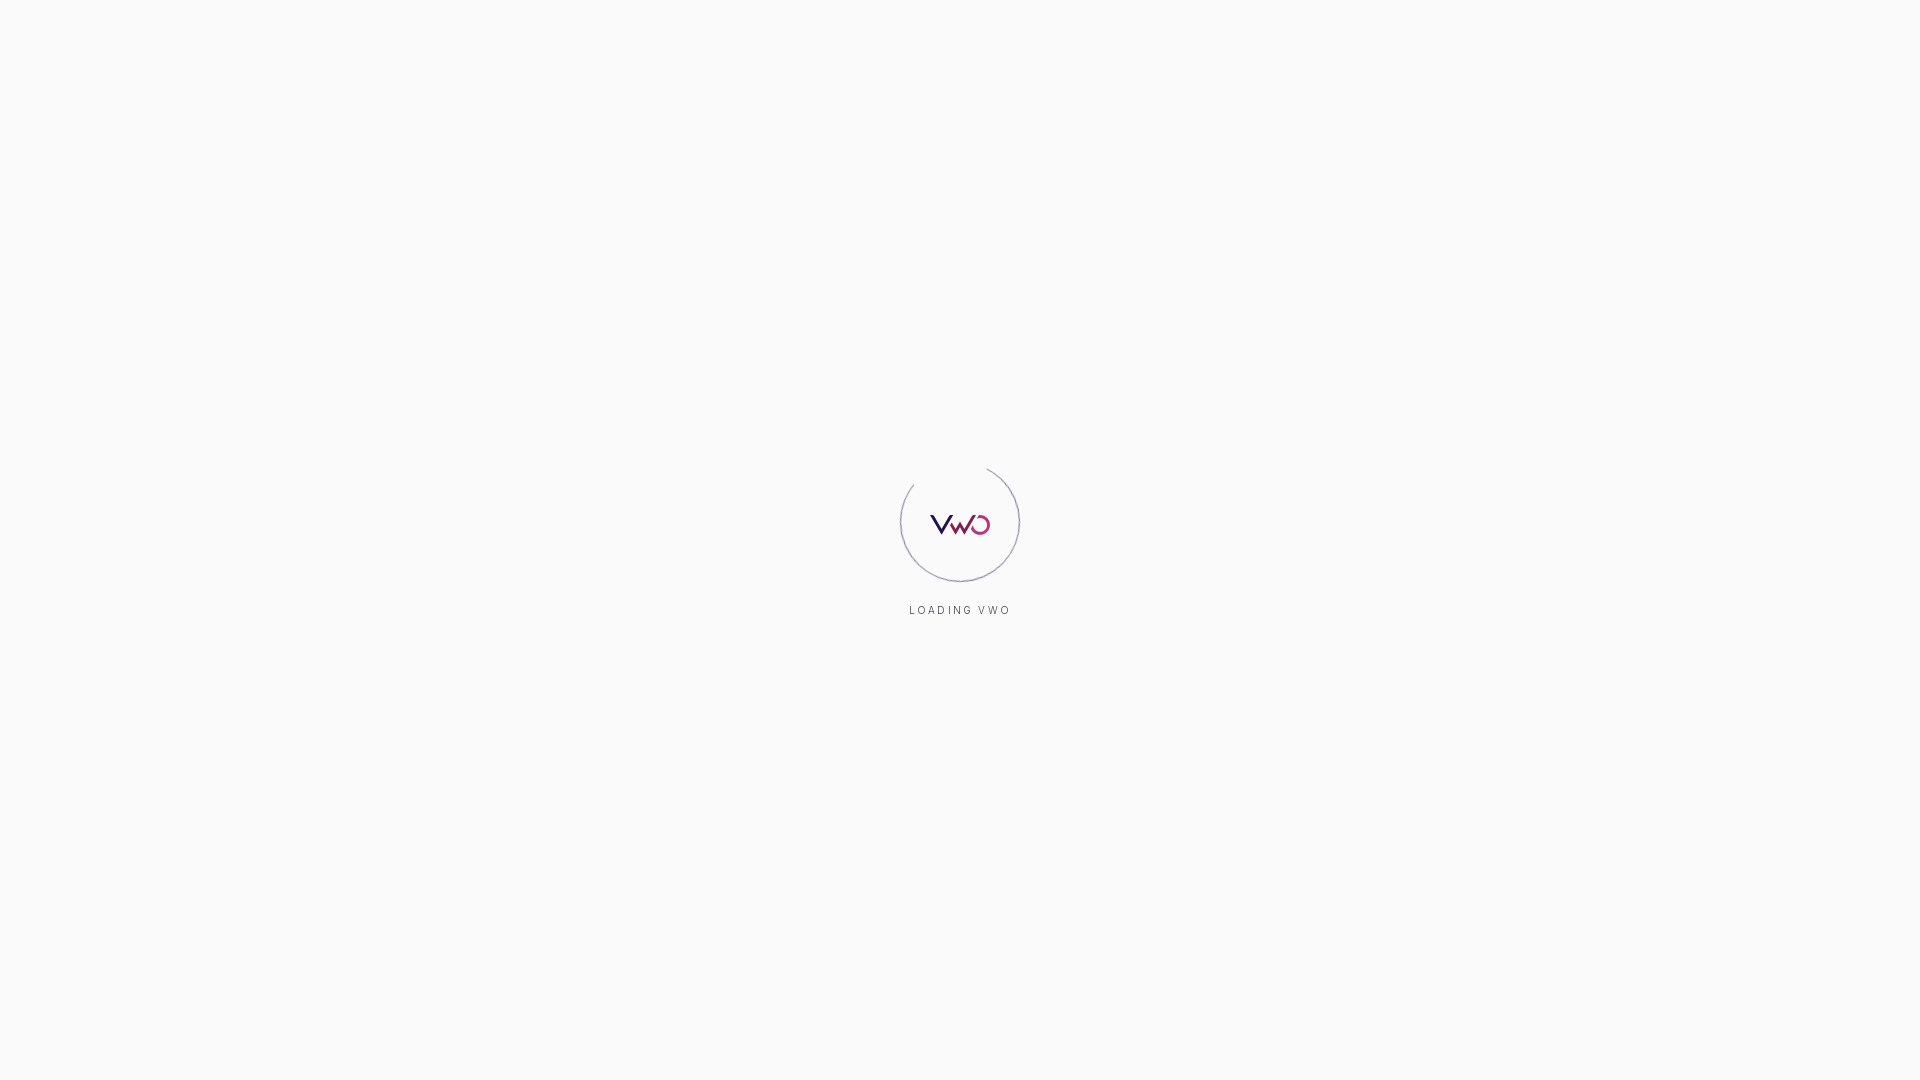

Minimized window to 800x600 viewport
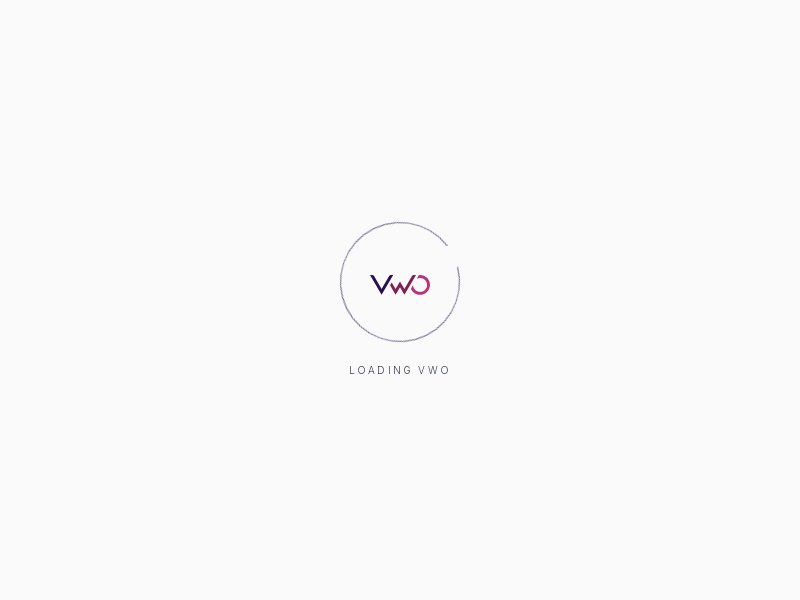

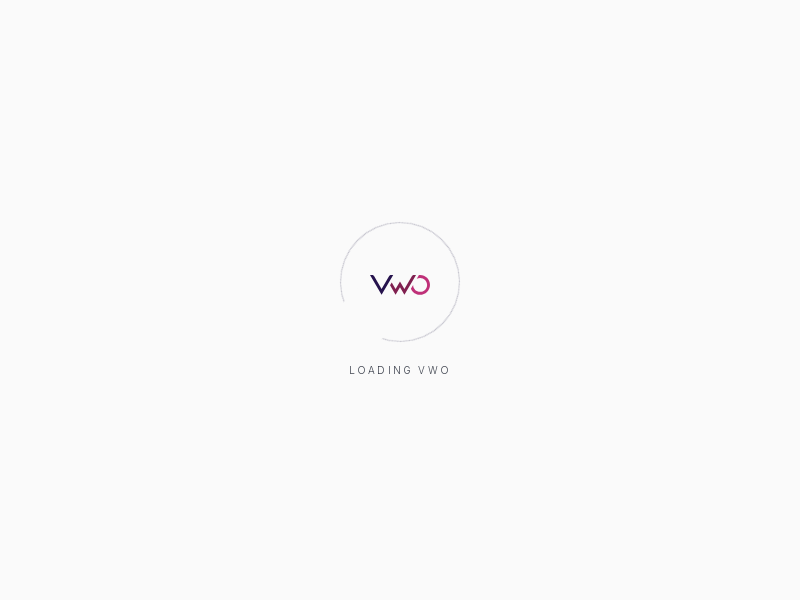